Tests a game website by clicking the start button and pressing the up arrow key to verify game controls work

Starting URL: https://nmarhari.github.io/SWE-Alpha/

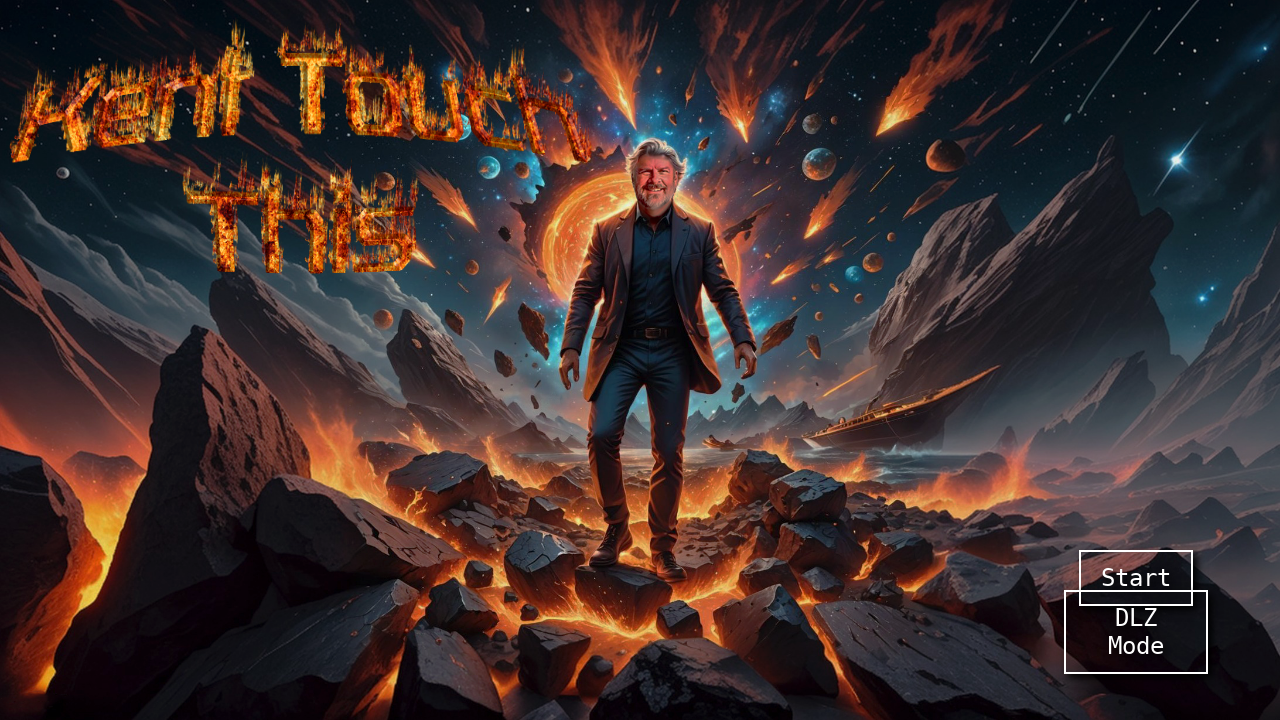

Clicked the start button to begin the game at (1136, 578) on button
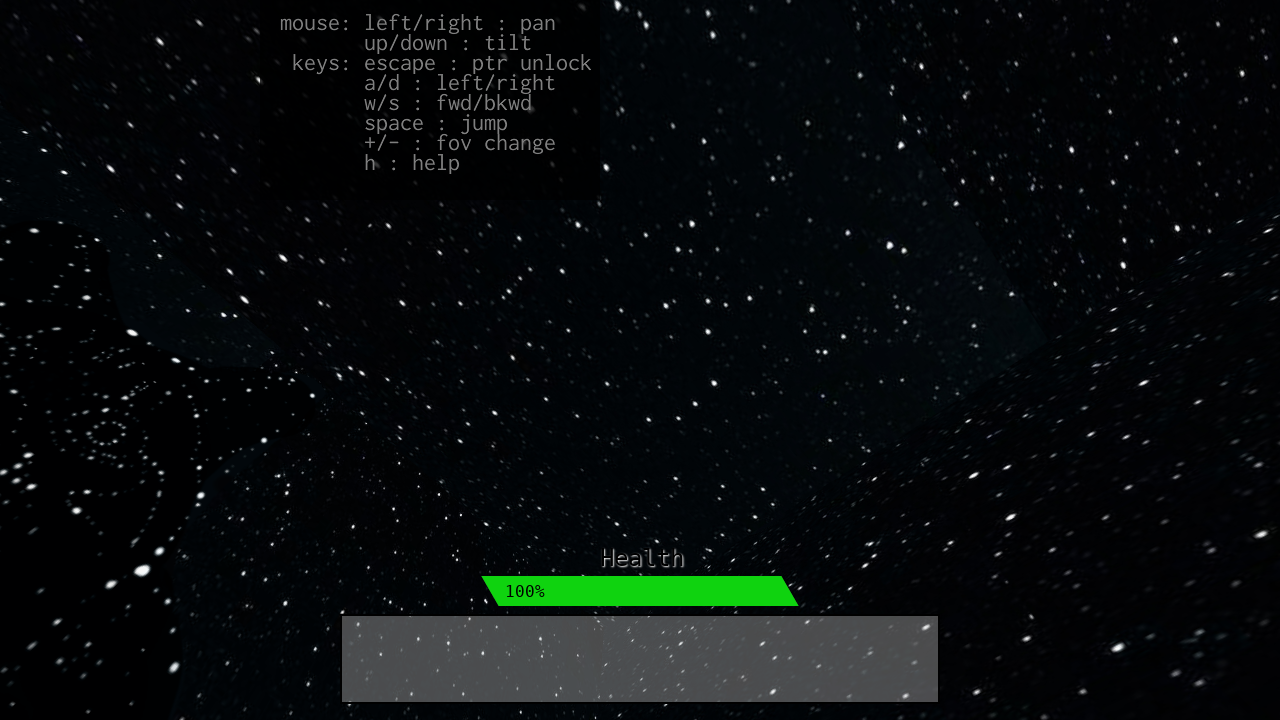

Pressed down the up arrow key to move the game character
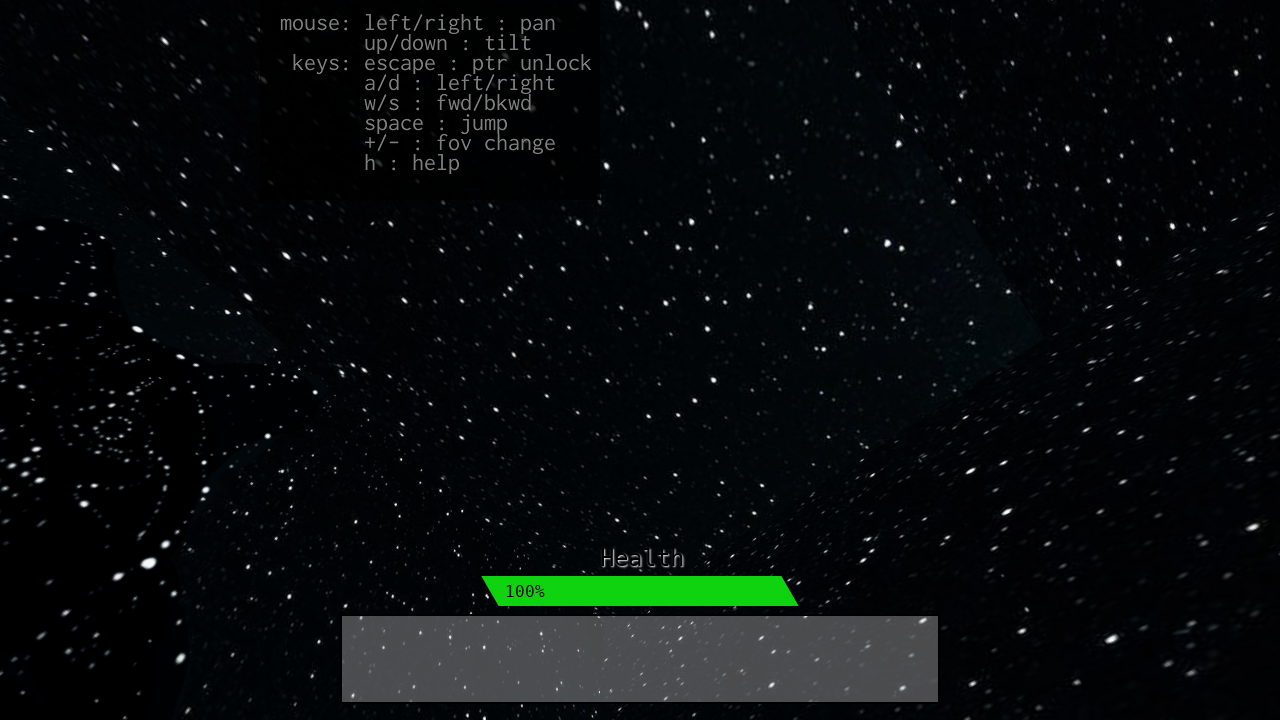

Waited 500ms for game character position to change
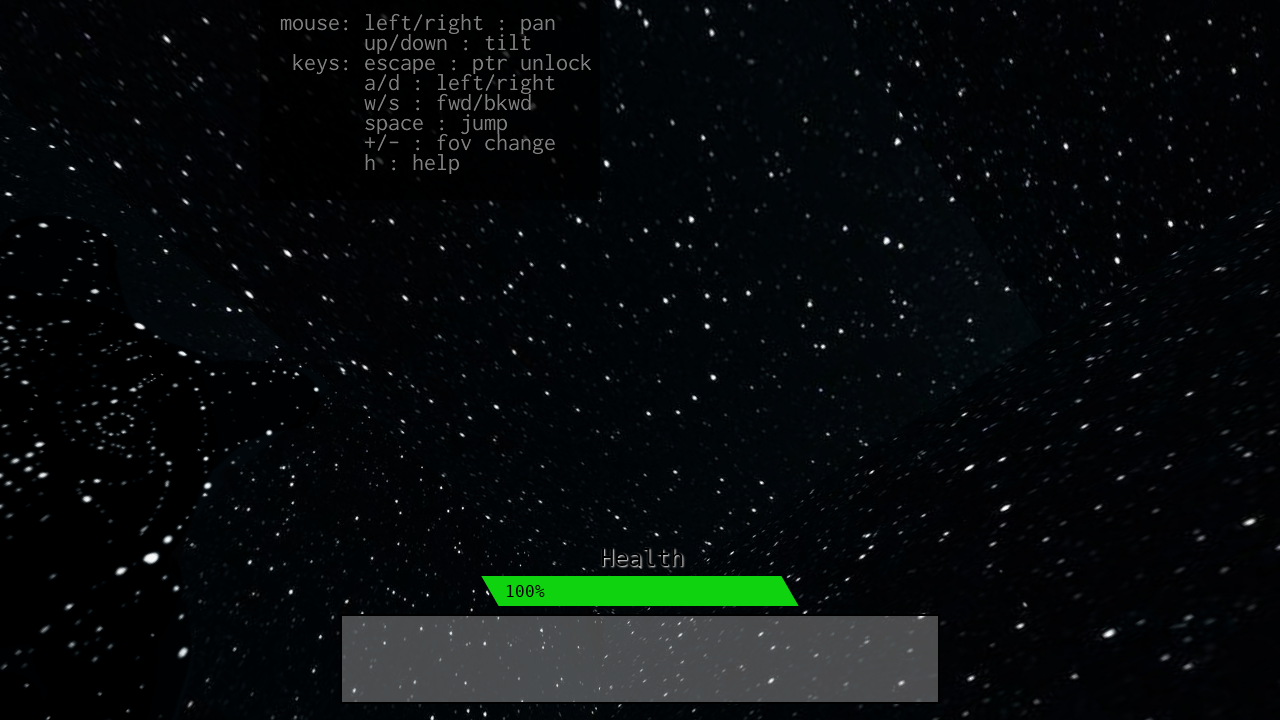

Released the up arrow key
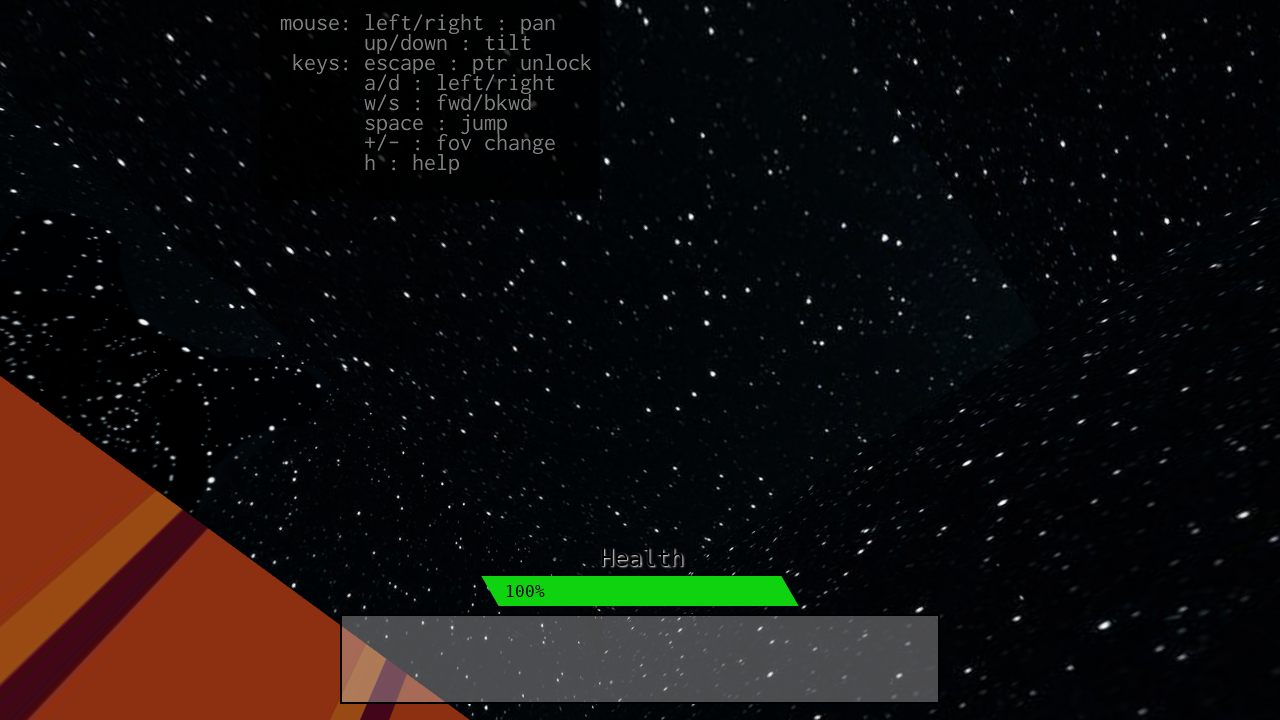

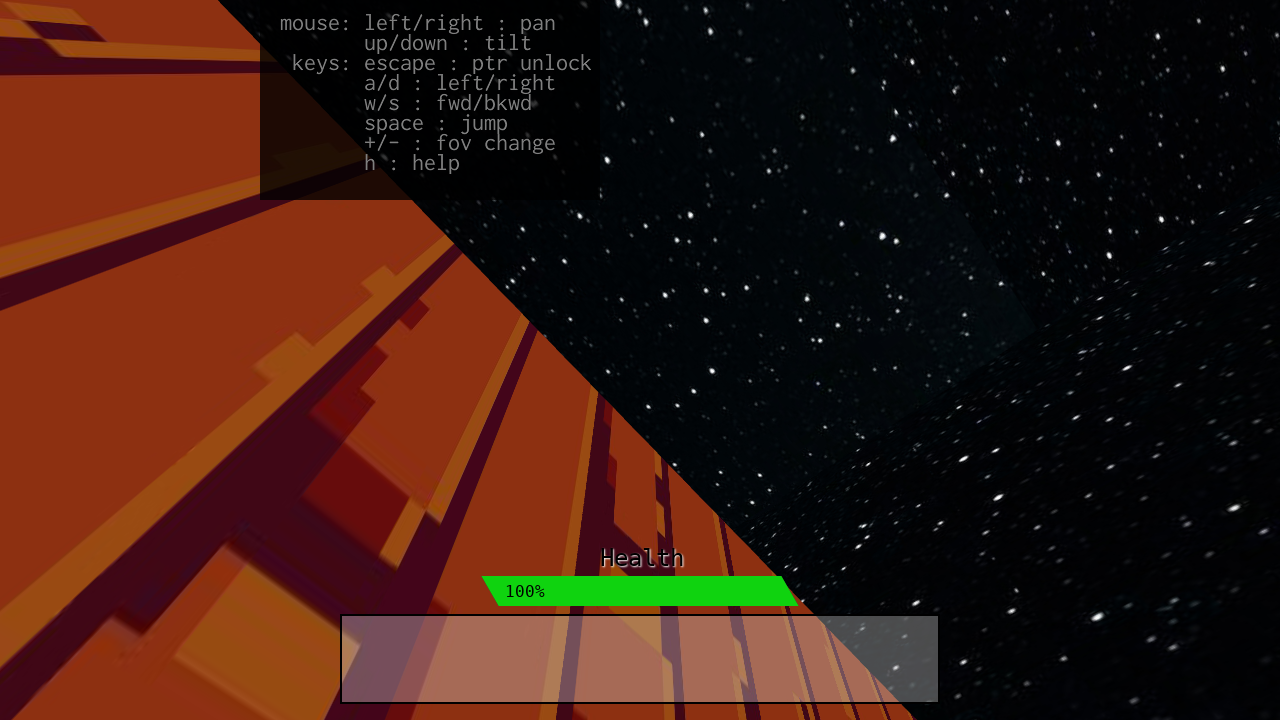